Tests handling a confirm JavaScript alert by clicking the button and accepting the confirmation dialog.

Starting URL: https://v1.training-support.net/selenium/javascript-alerts

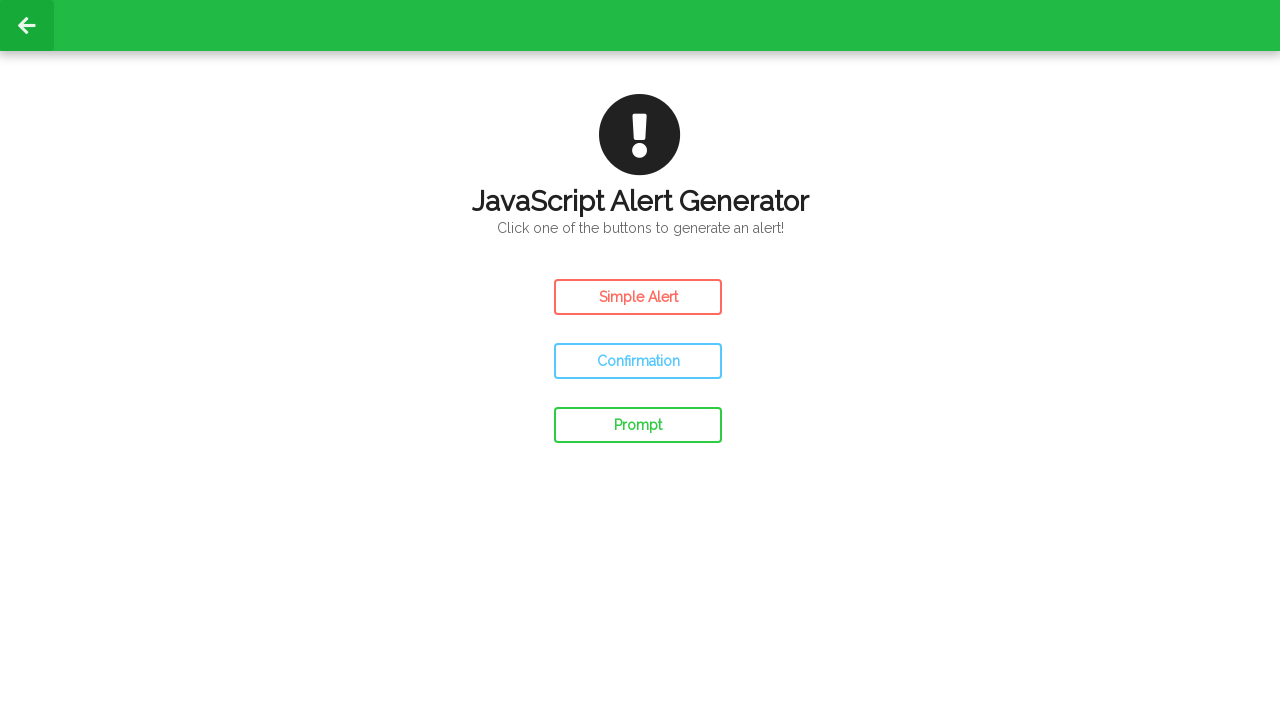

Set up dialog handler to accept confirmation alerts
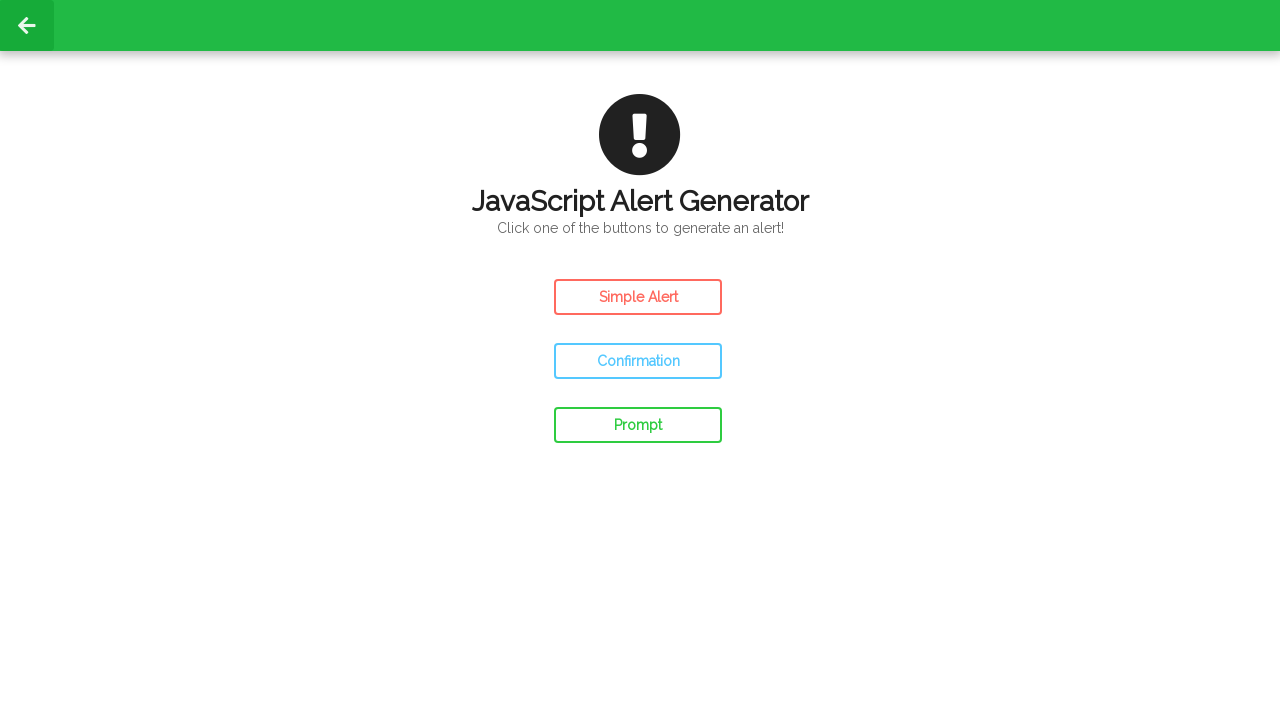

Clicked the Confirm Alert button at (638, 361) on #confirm
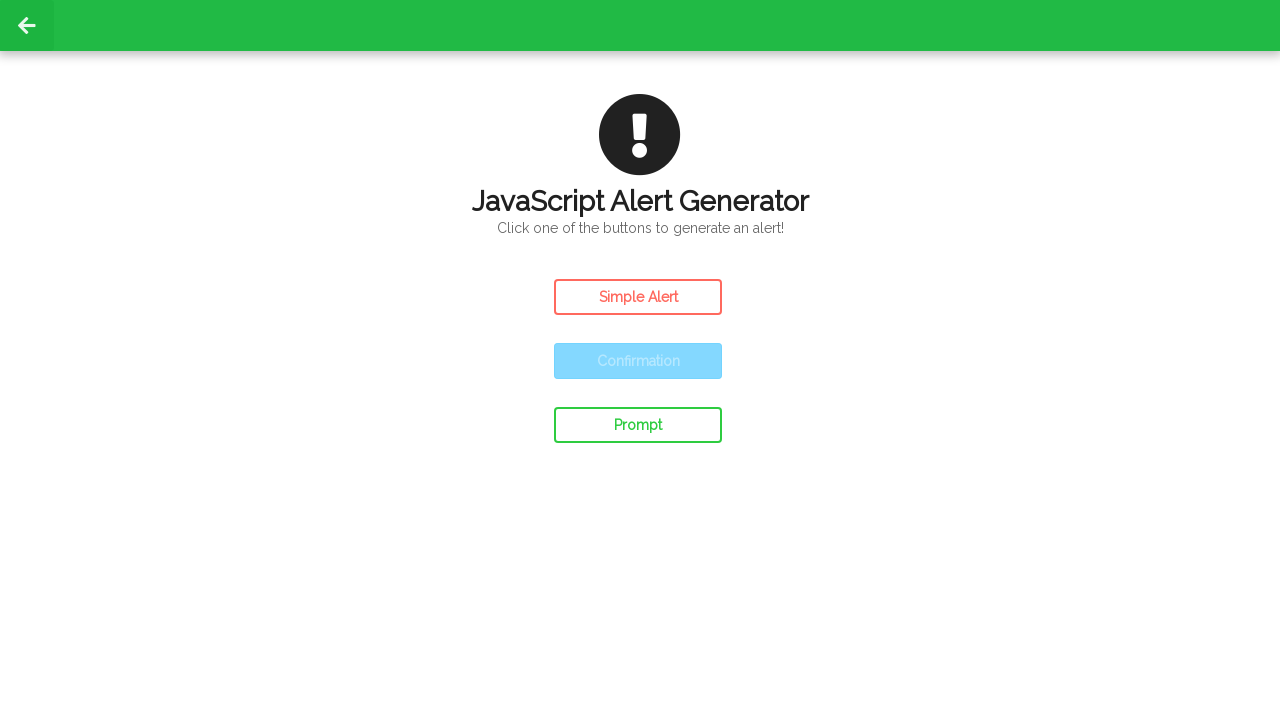

Waited 500ms for UI updates after alert was closed
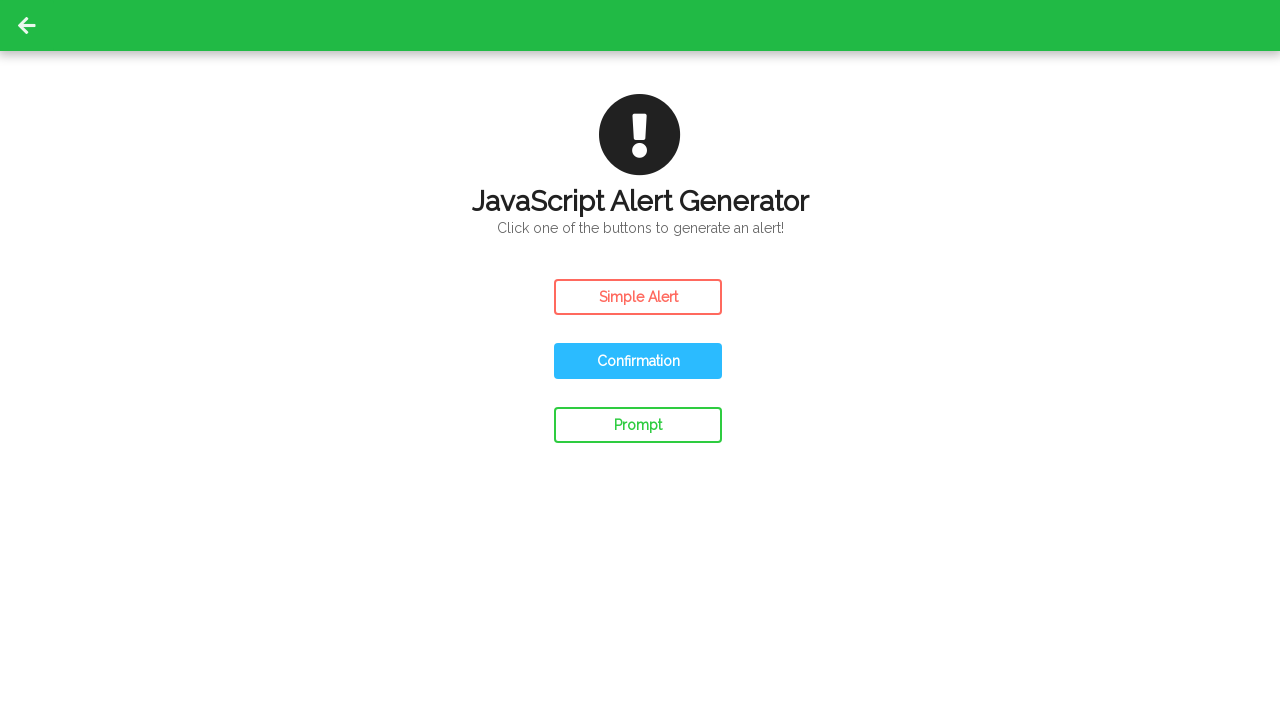

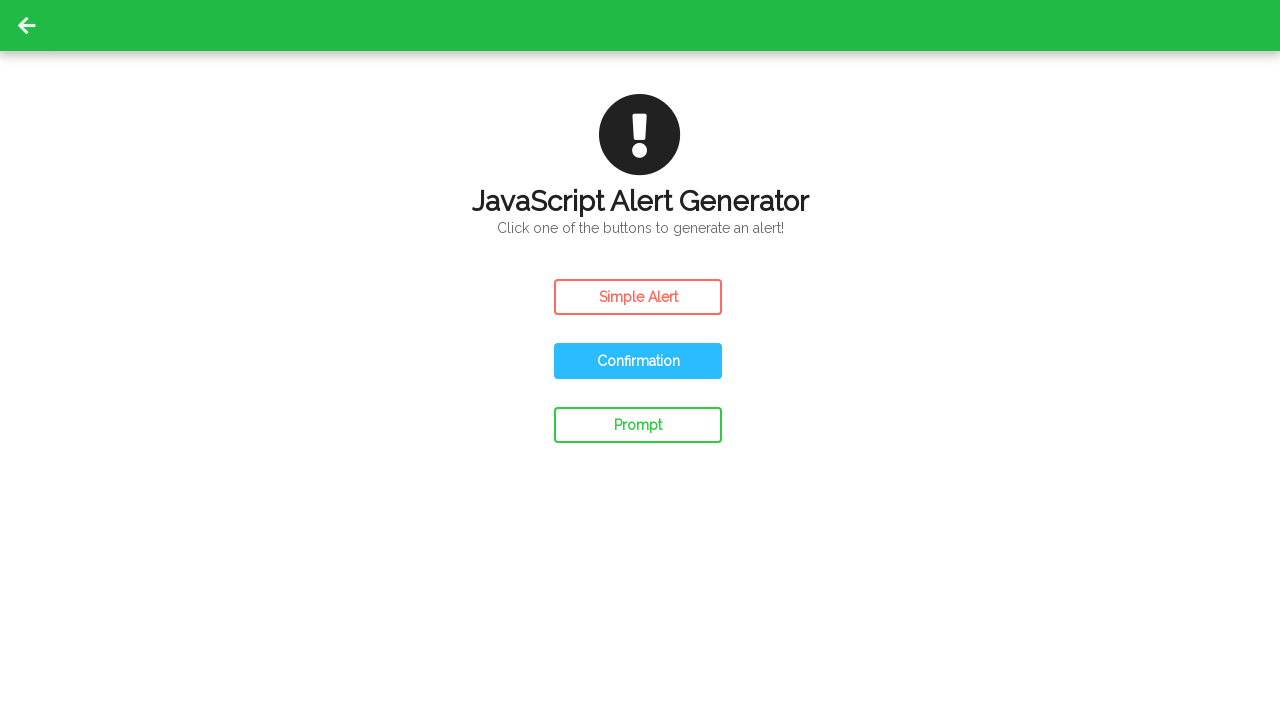